Navigates through the top menu items by clicking on each link

Starting URL: https://www.redmine.org/

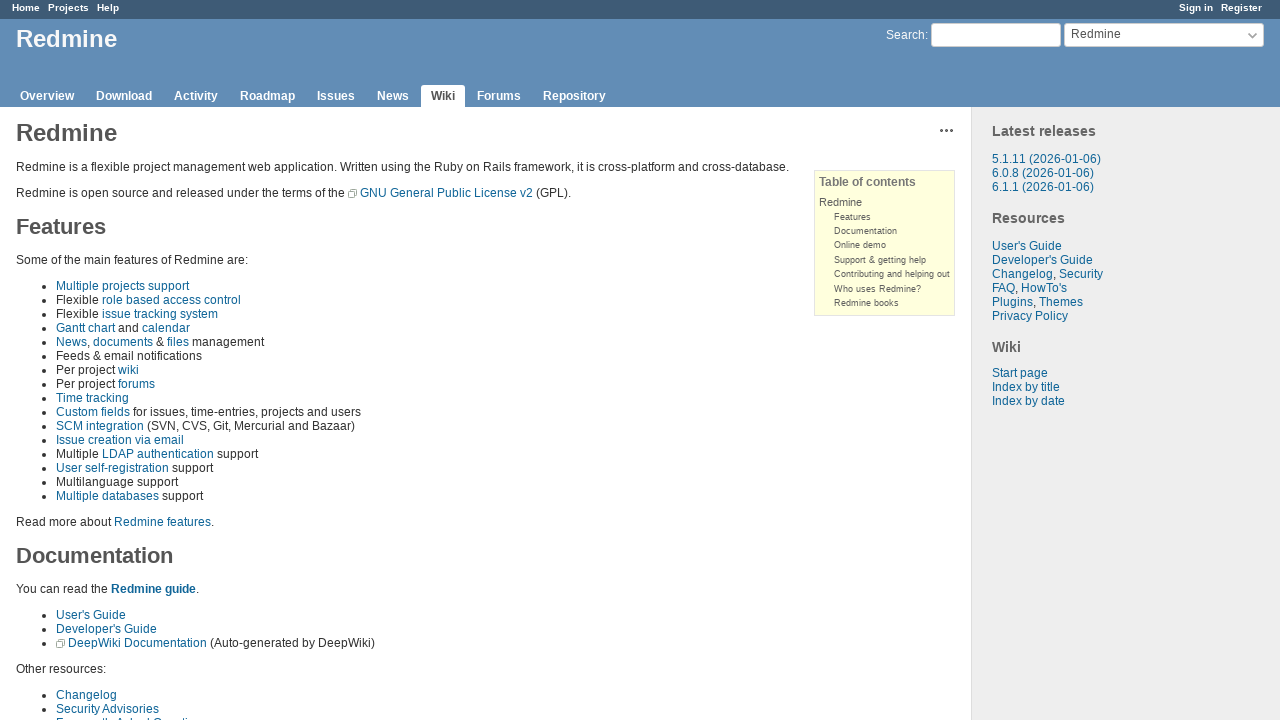

Clicked first top menu item at (26, 8) on xpath=//*[@id="top-menu"]/ul/li[1]/a
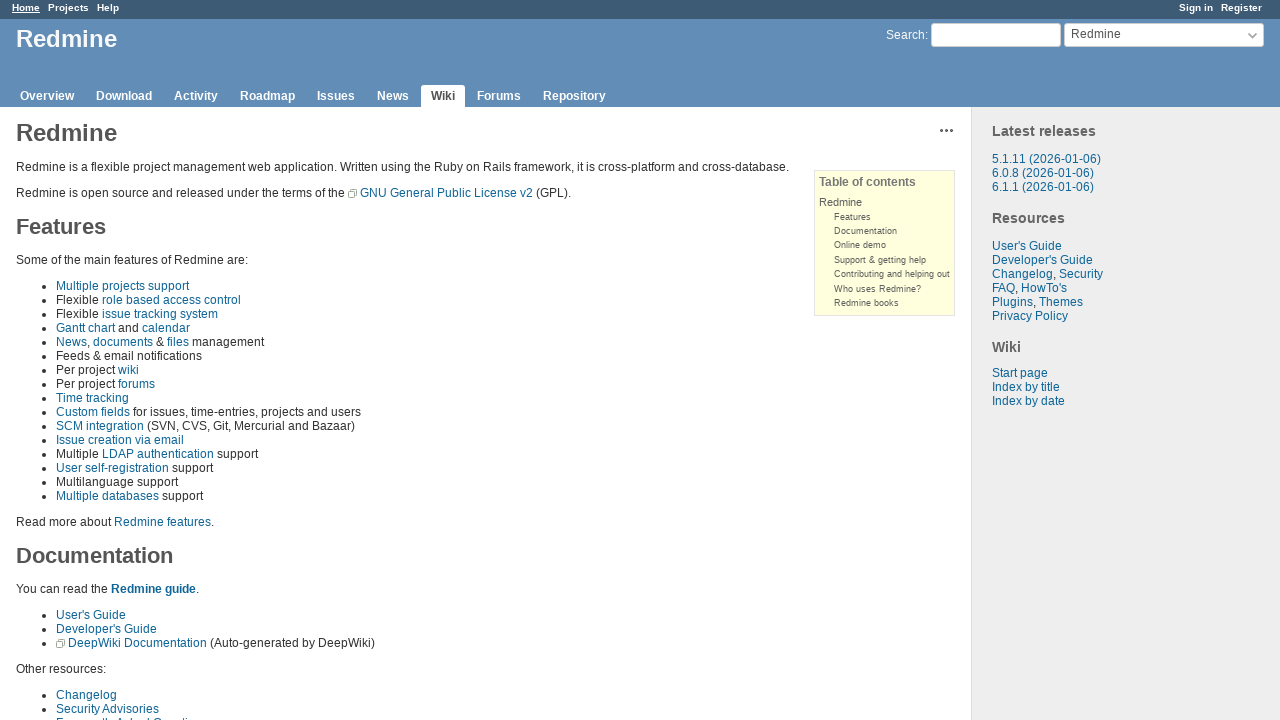

Clicked second top menu item at (68, 8) on xpath=//*[@id="top-menu"]/ul/li[2]/a
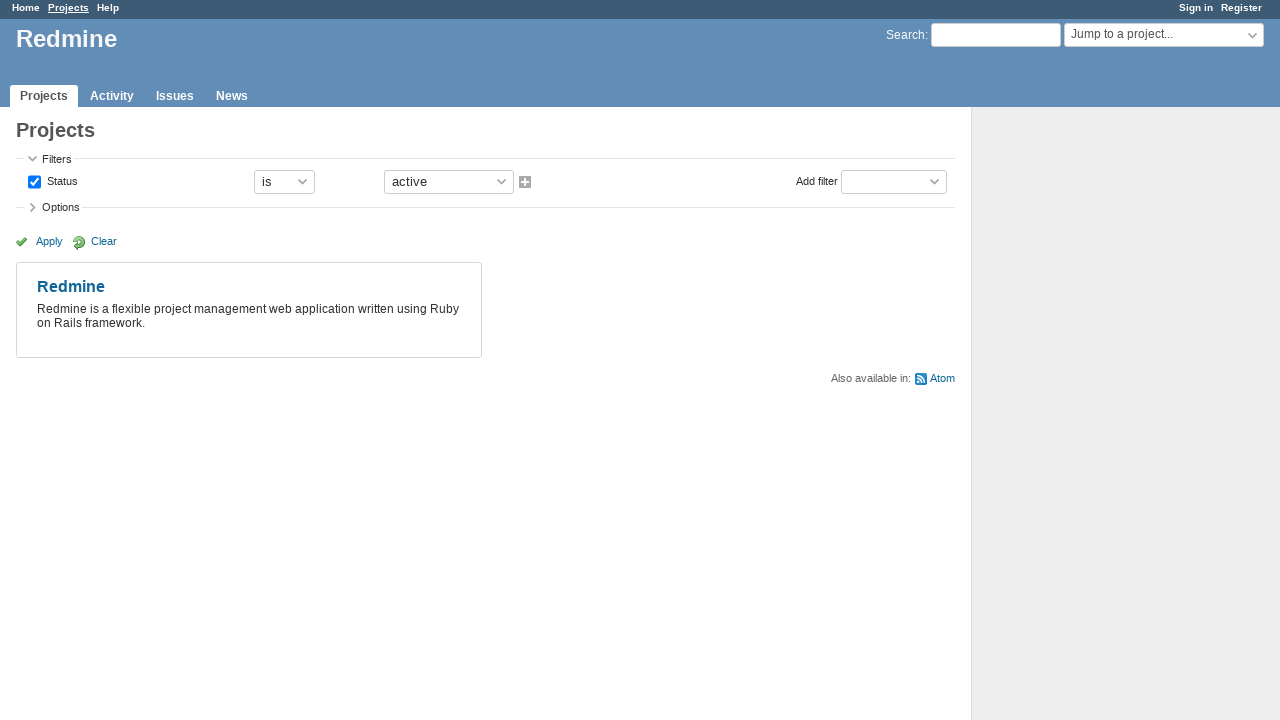

Clicked third top menu item at (108, 8) on xpath=//*[@id="top-menu"]/ul/li[3]/a
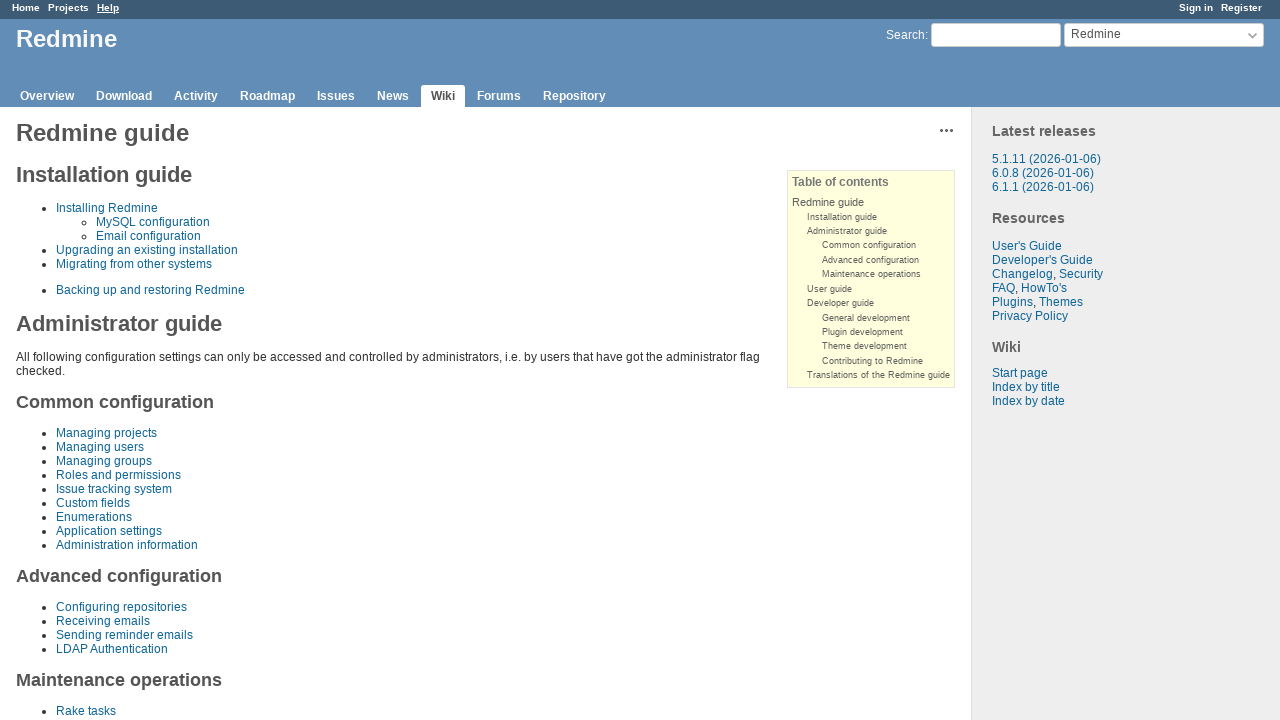

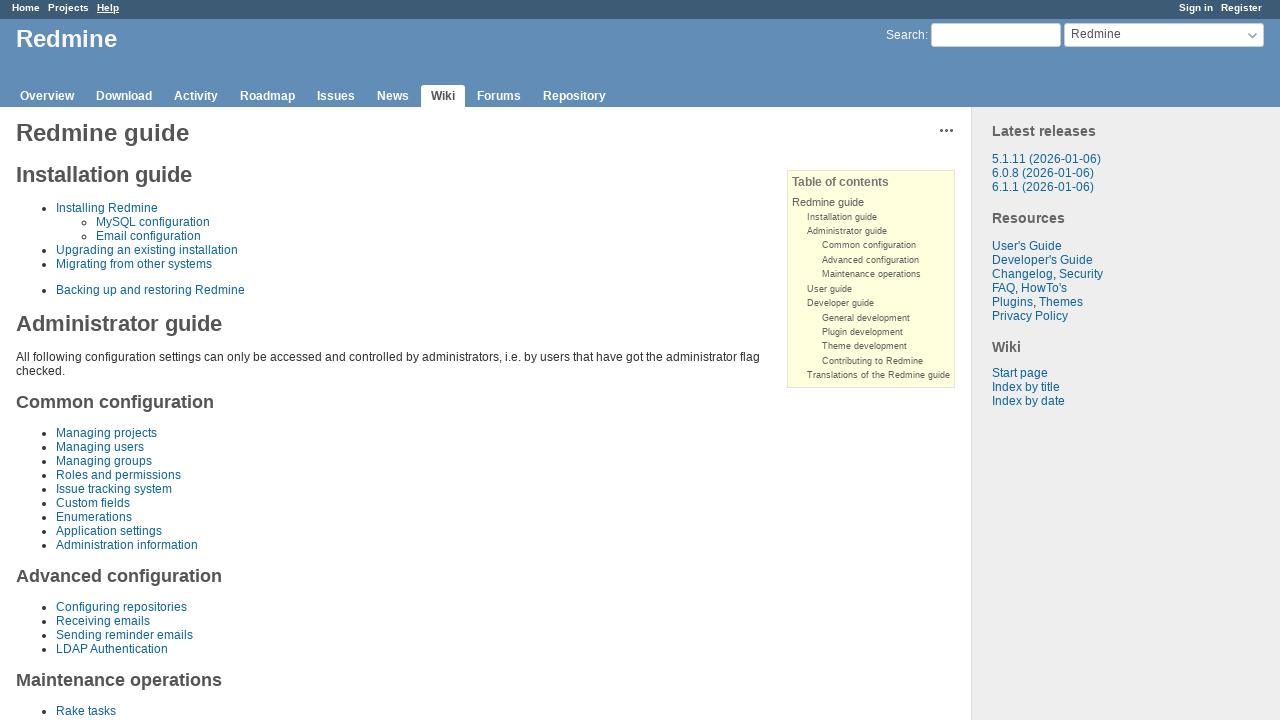